Tests working with multiple browser windows by clicking a link that opens a new window, then switching between the original and new windows using window handles based on index order.

Starting URL: http://the-internet.herokuapp.com/windows

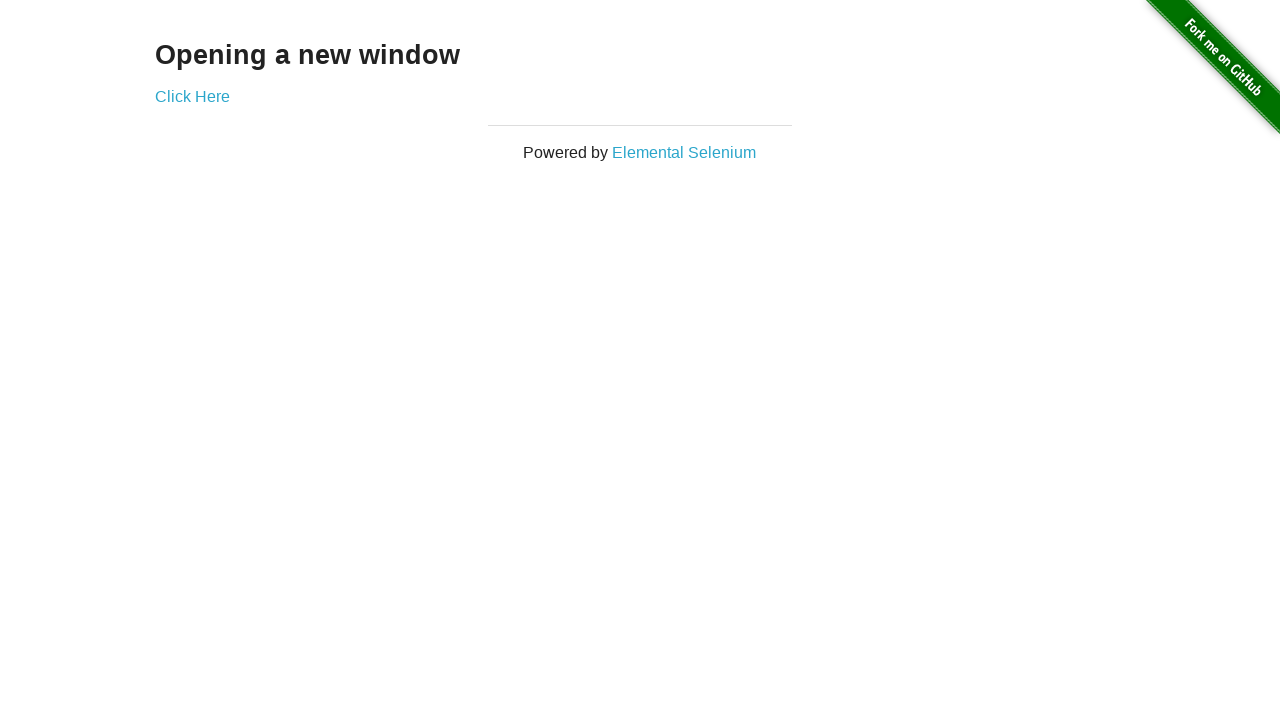

Clicked link to open a new window at (192, 96) on .example a
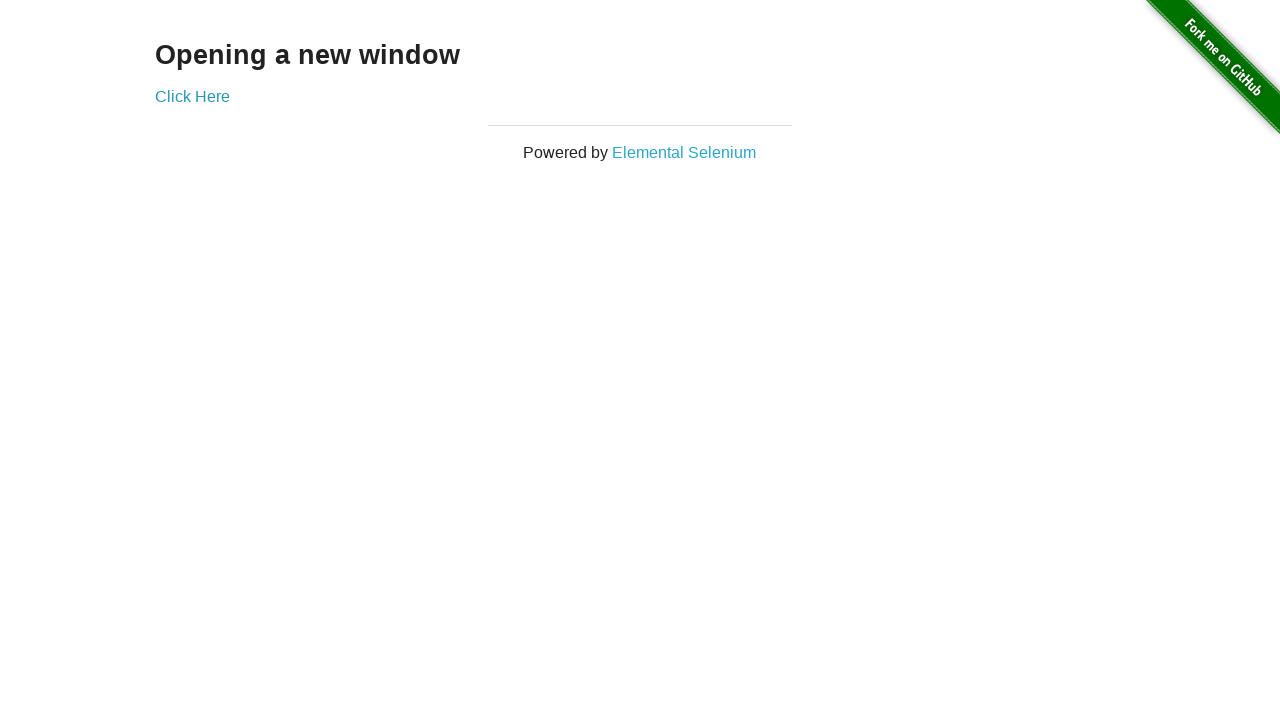

Waited for new window to open
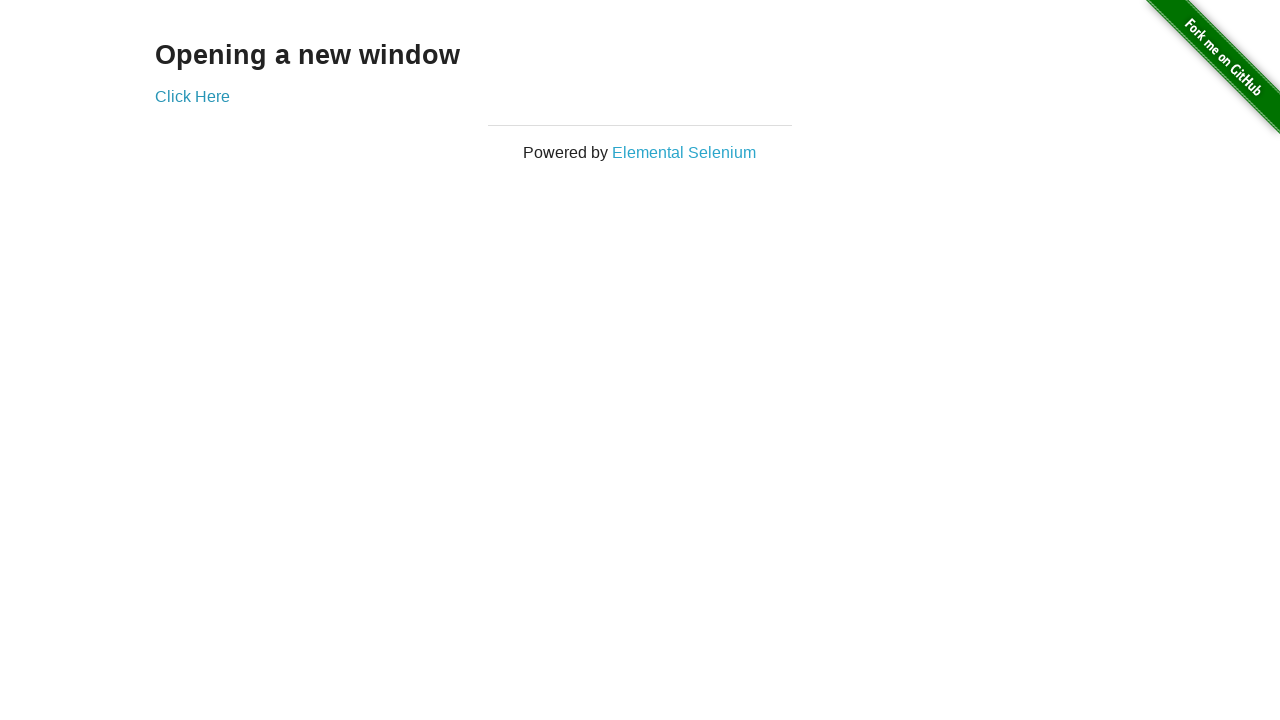

Retrieved all open pages from context
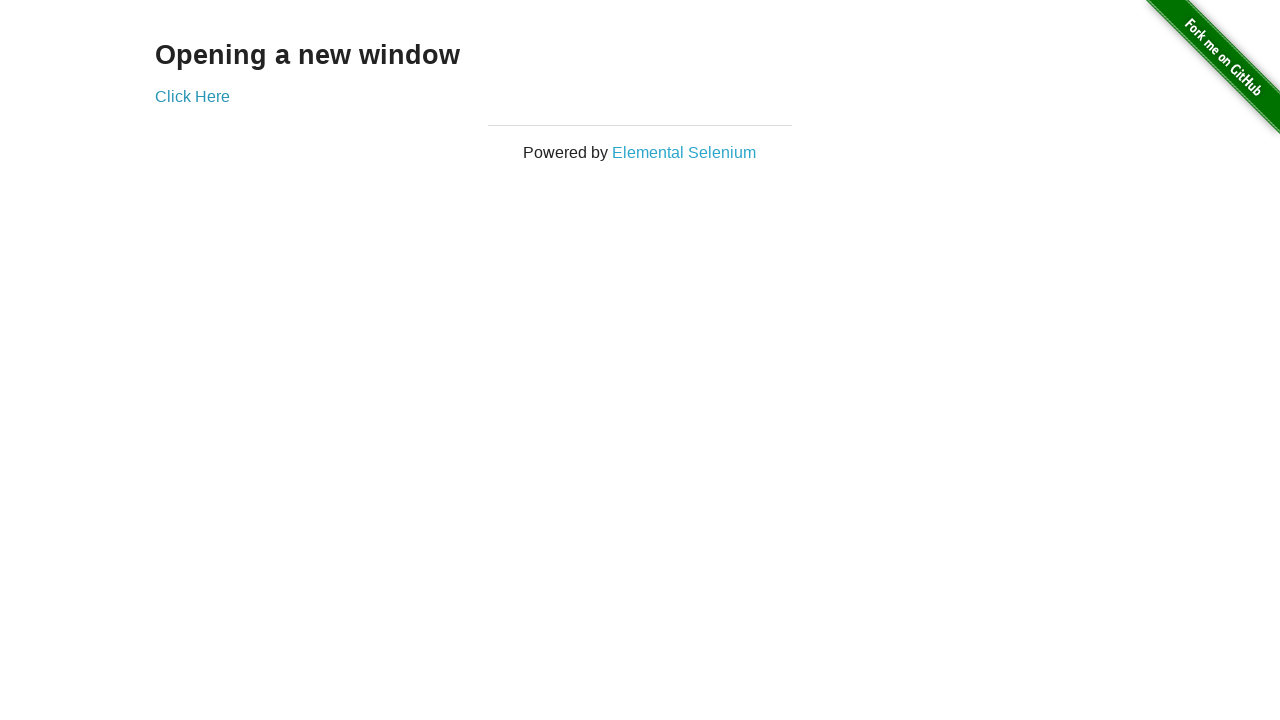

Selected first page (original window)
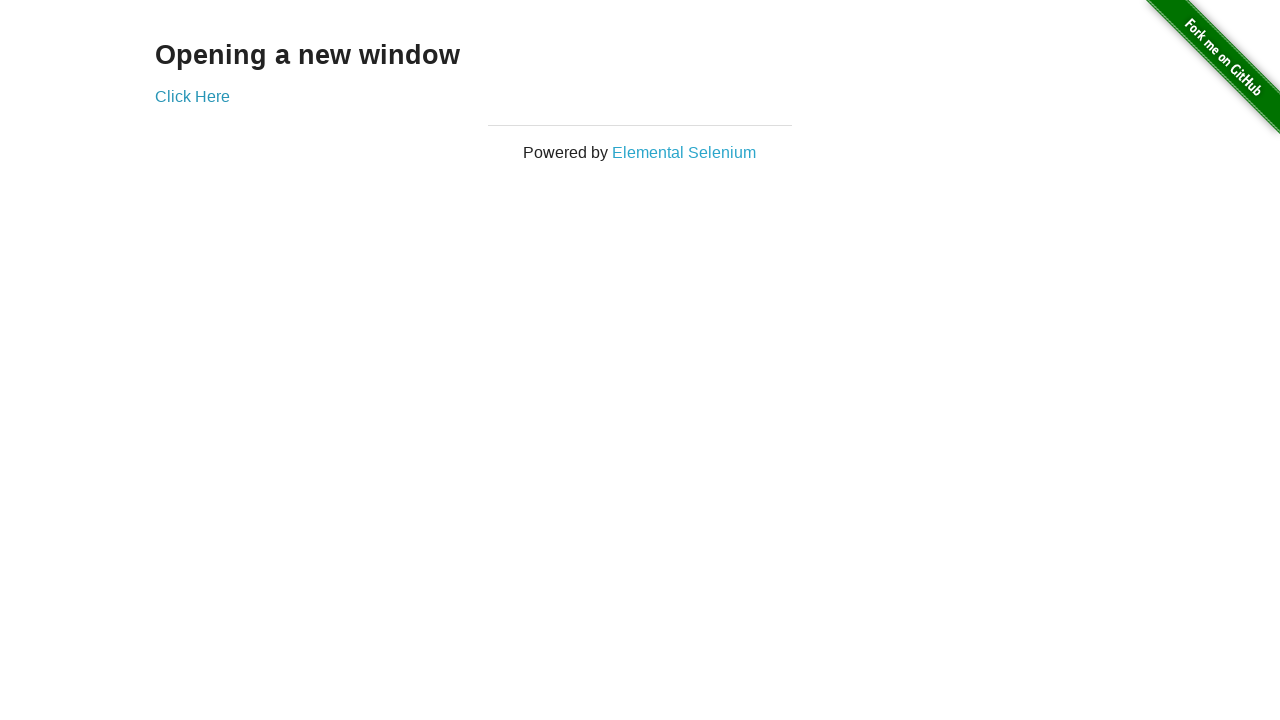

Verified original window title is not 'New Window'
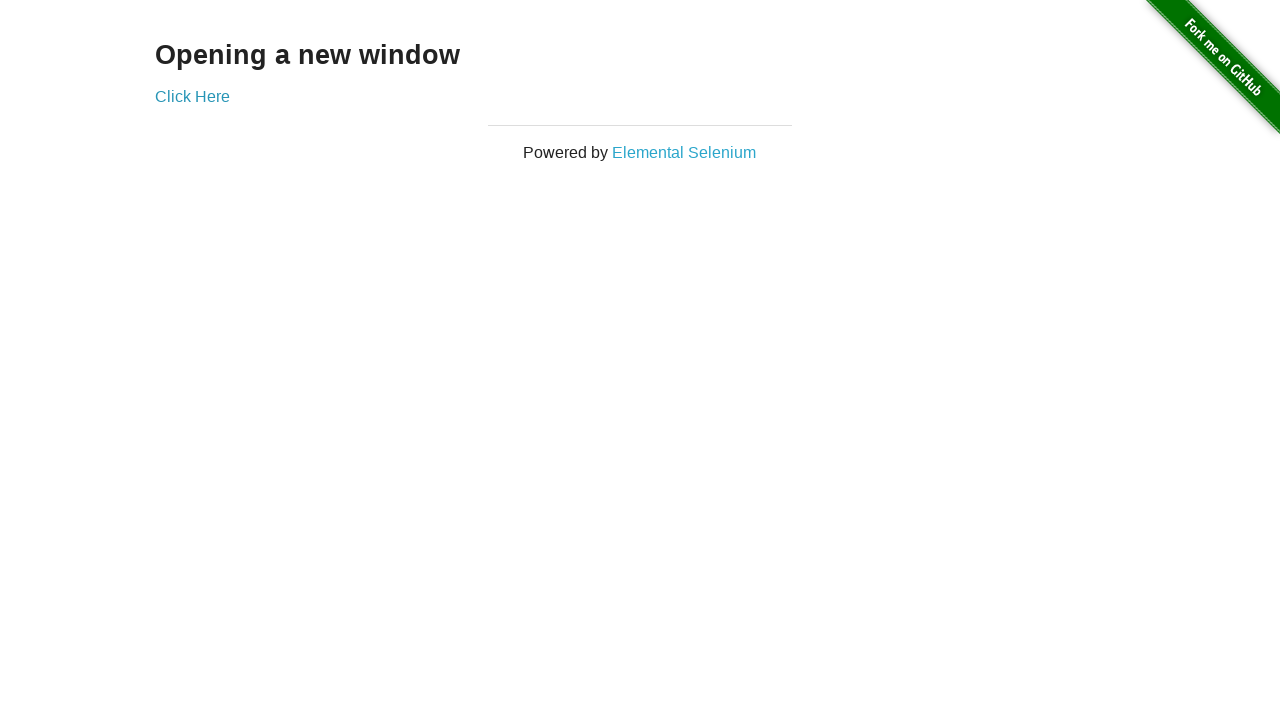

Selected last page (new window)
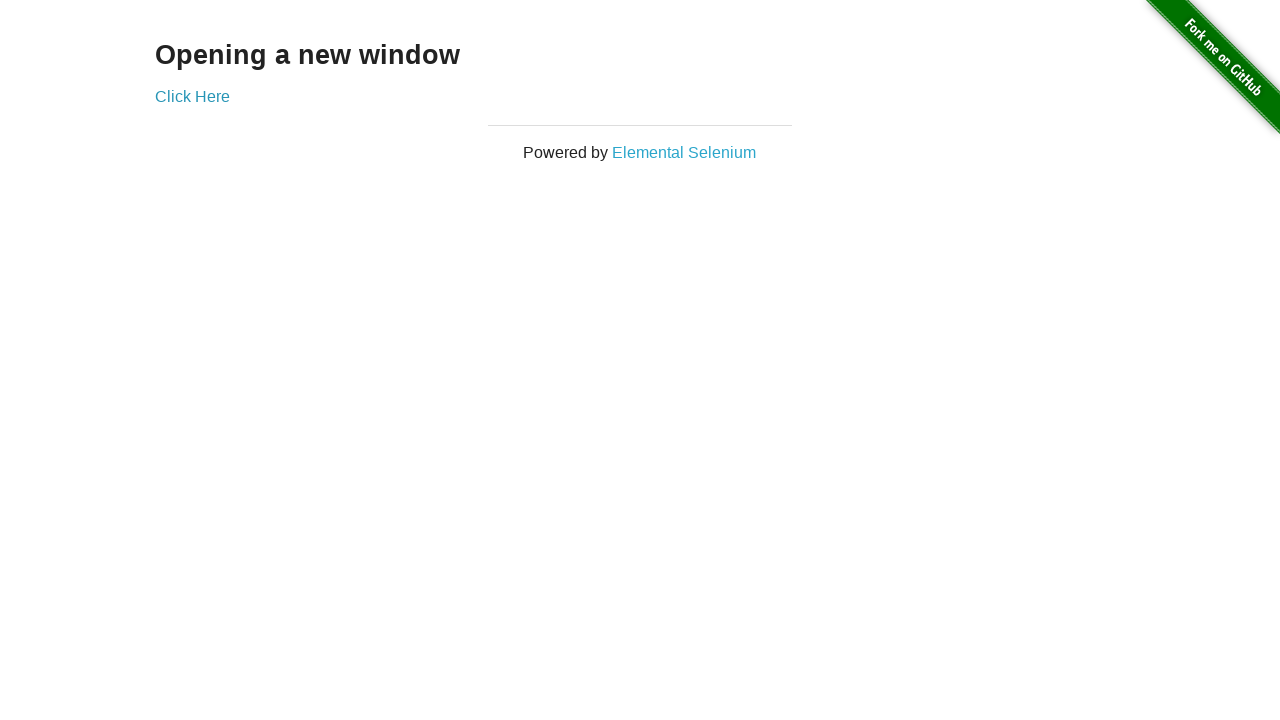

Verified new window title is 'New Window'
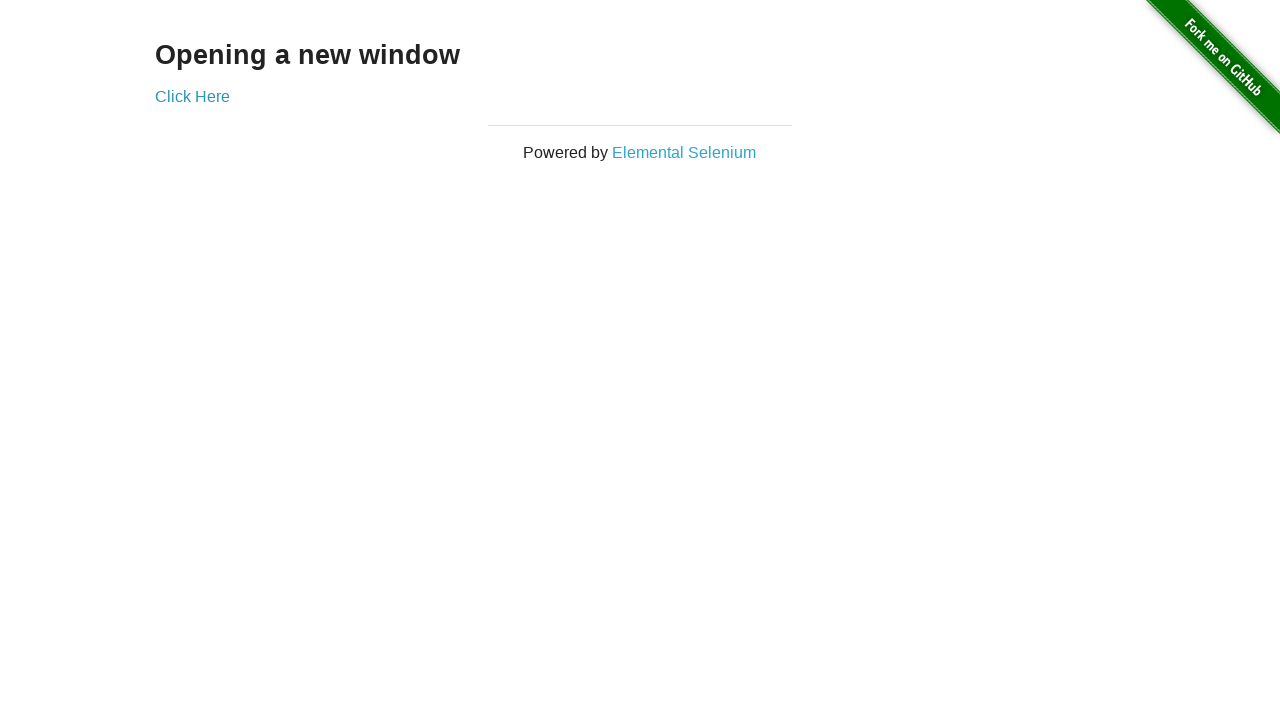

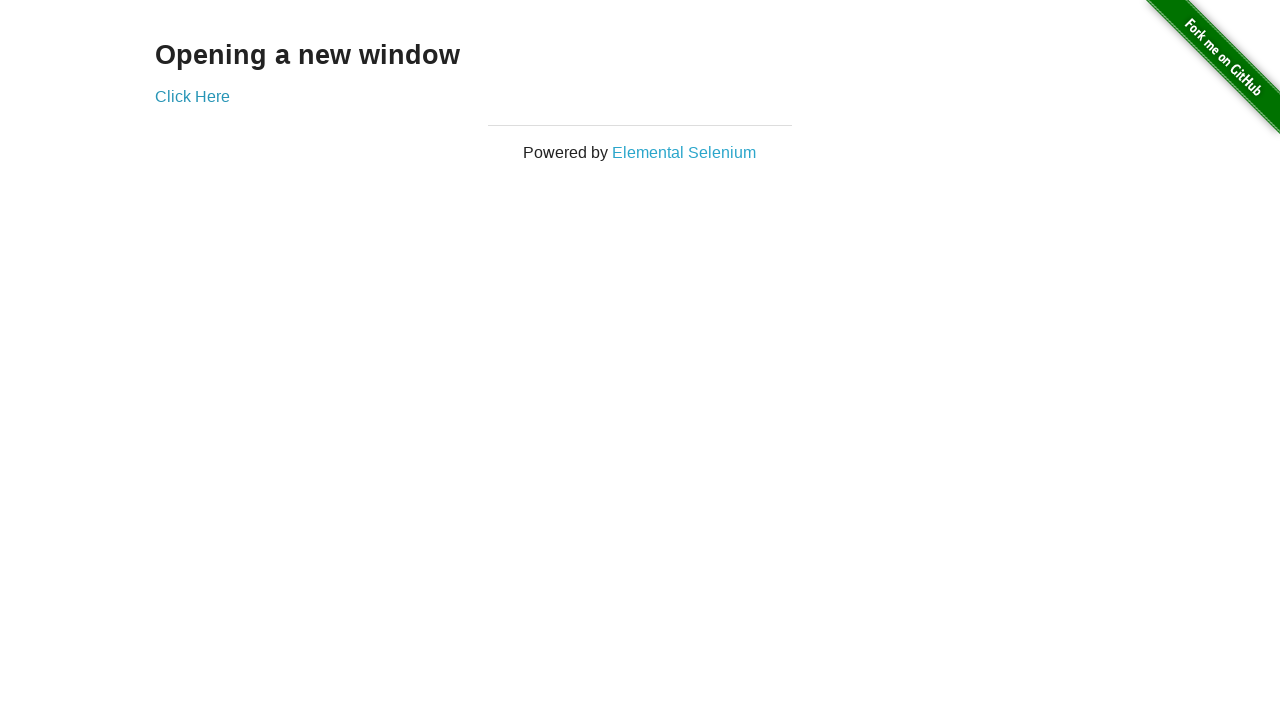